Verifies that the home page logo is displayed on the Automation Exercise website

Starting URL: https://automationexercise.com

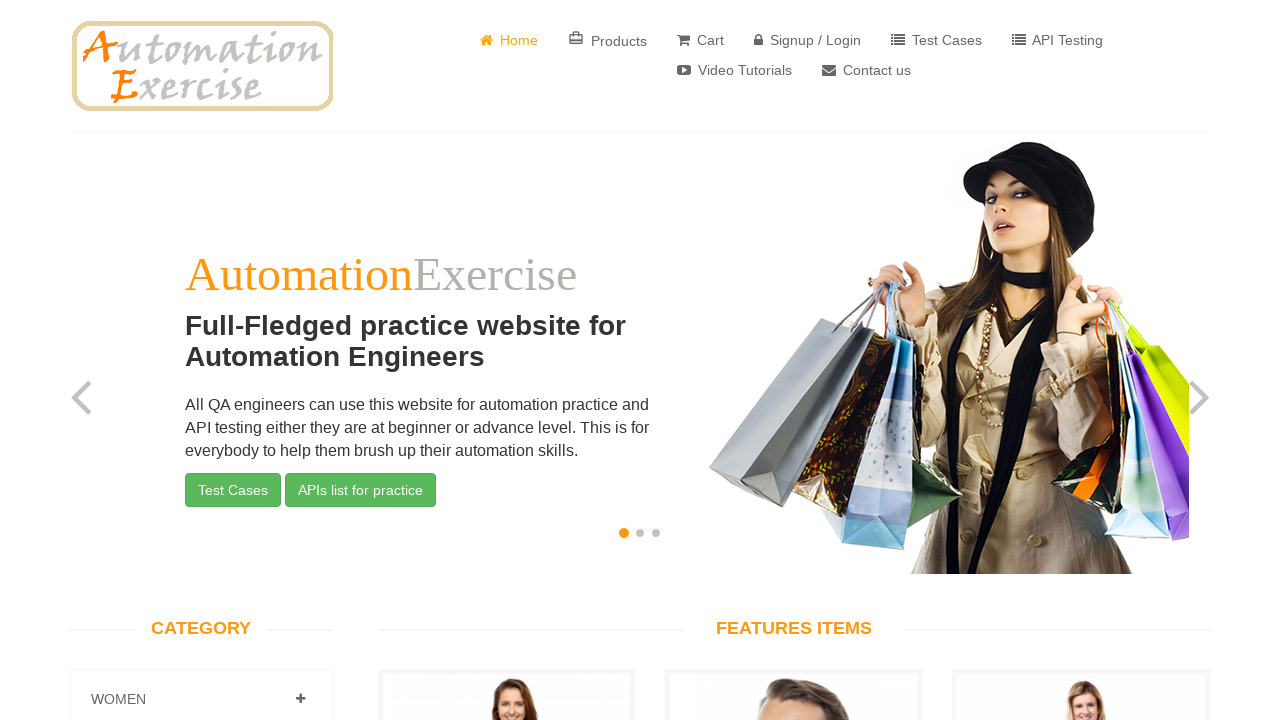

Located home page logo element
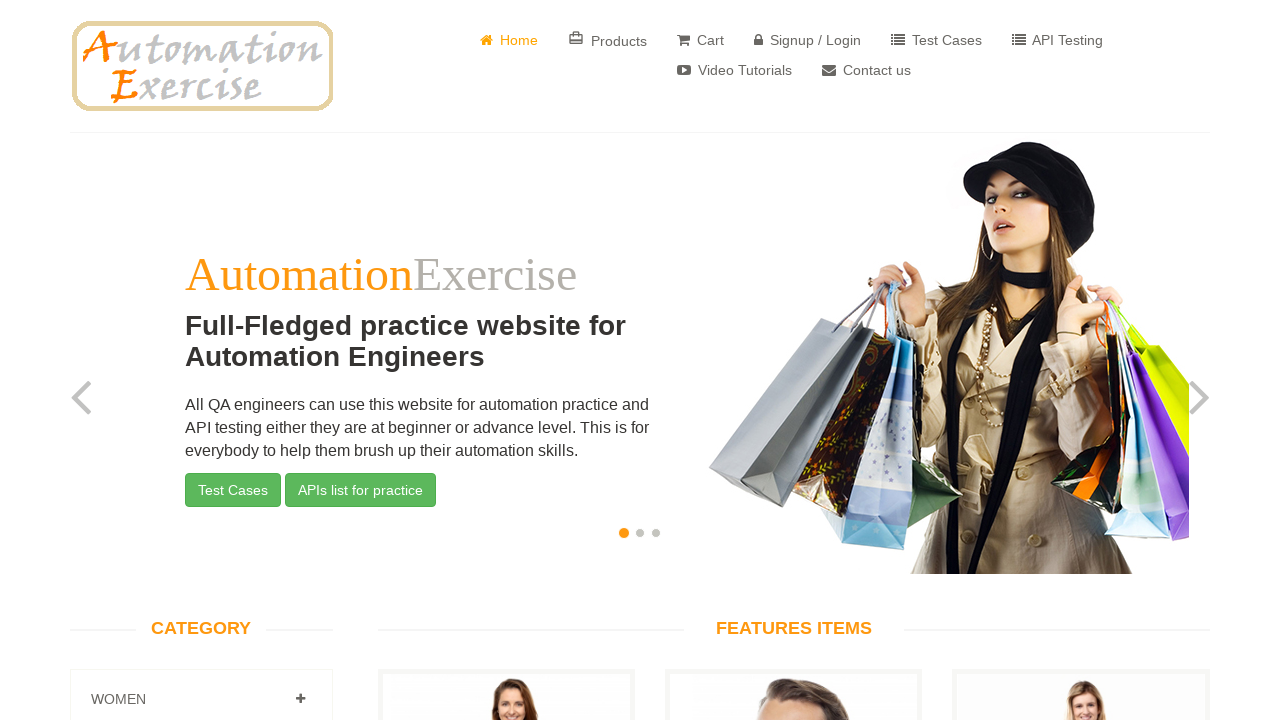

Verified that home page logo is displayed
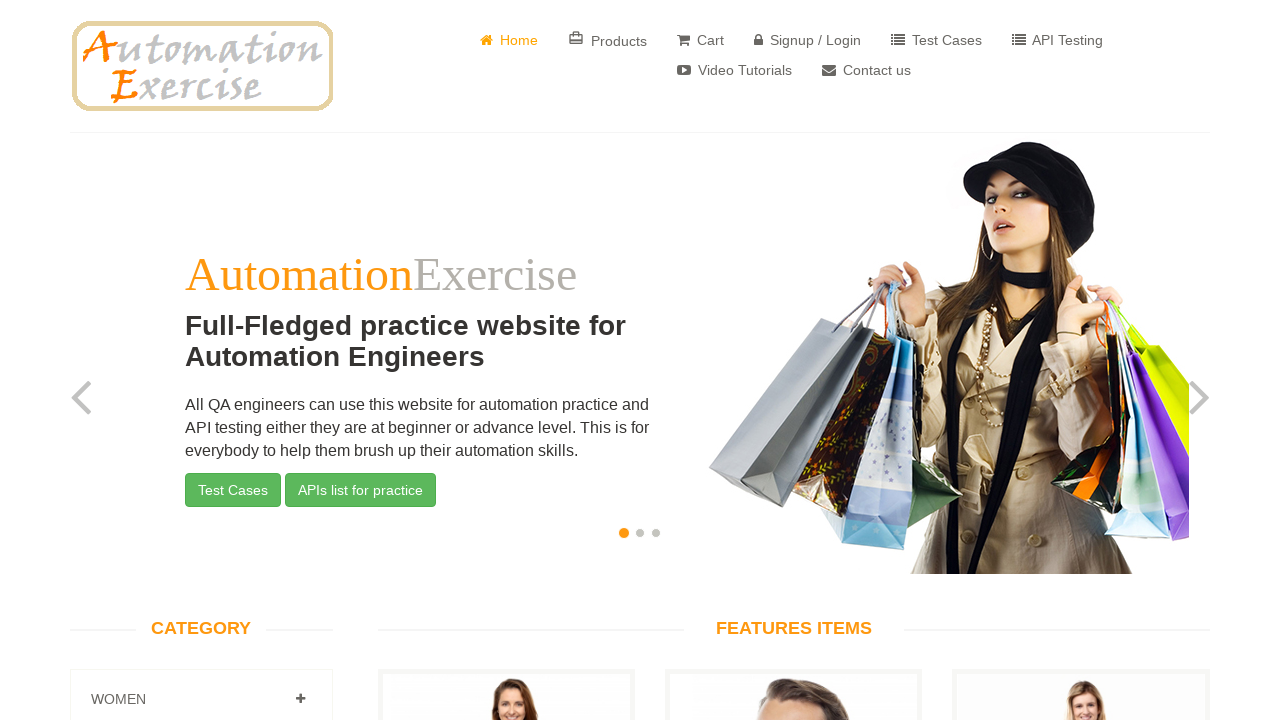

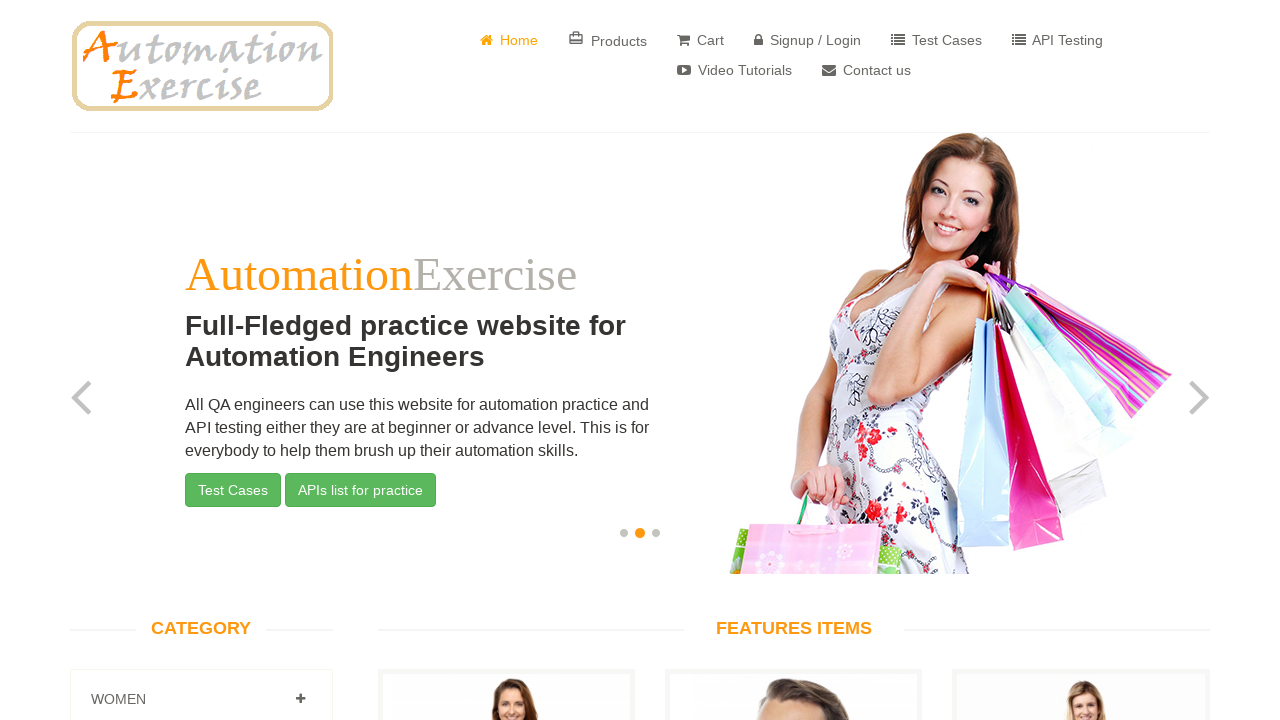